Tests Ajio shopping website by searching for "bags", filtering results by Men gender and Fashion Bags category, and verifying the filtered results are displayed.

Starting URL: https://www.ajio.com/

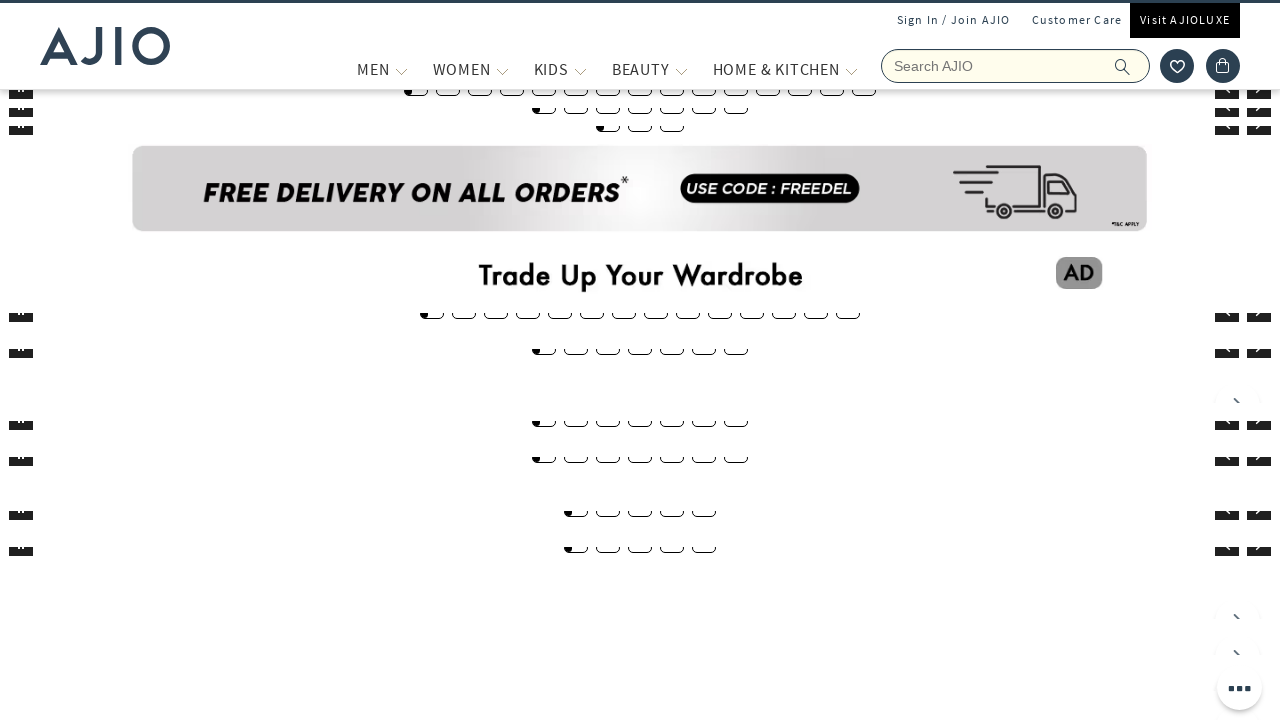

Filled search field with 'bags' on input[name='searchVal']
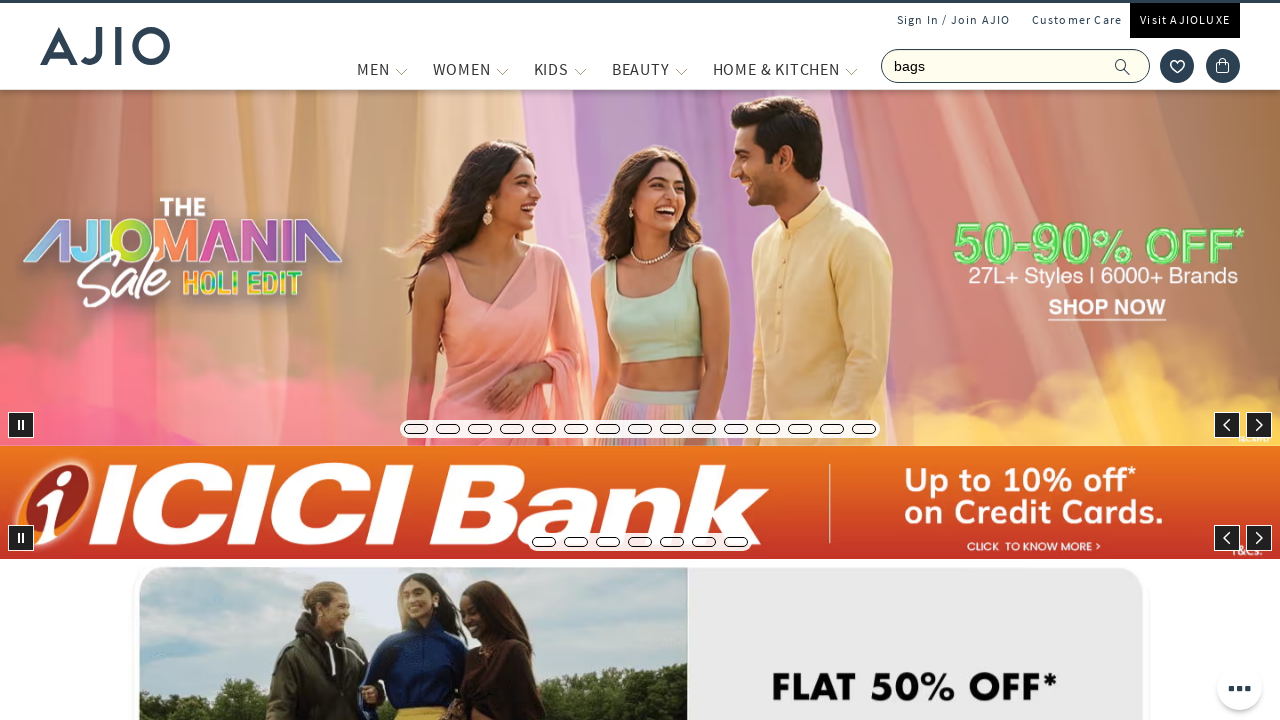

Pressed Enter to search for bags on input[name='searchVal']
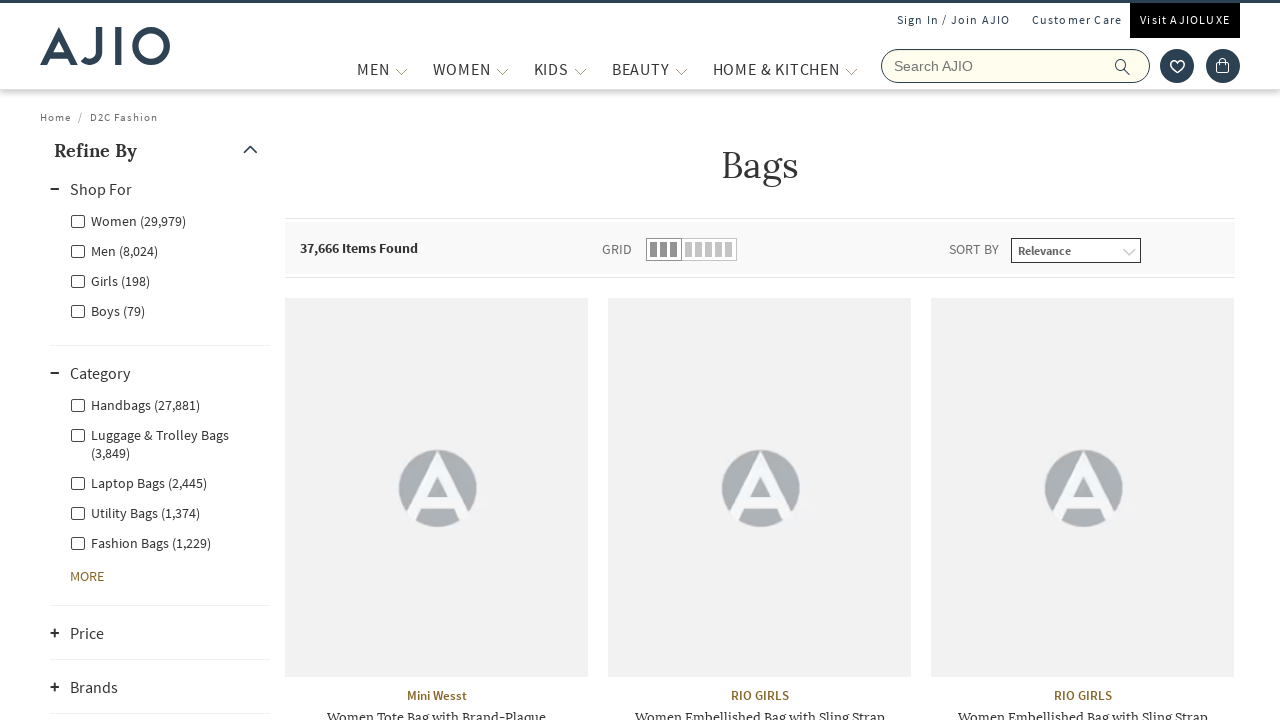

Search results loaded successfully
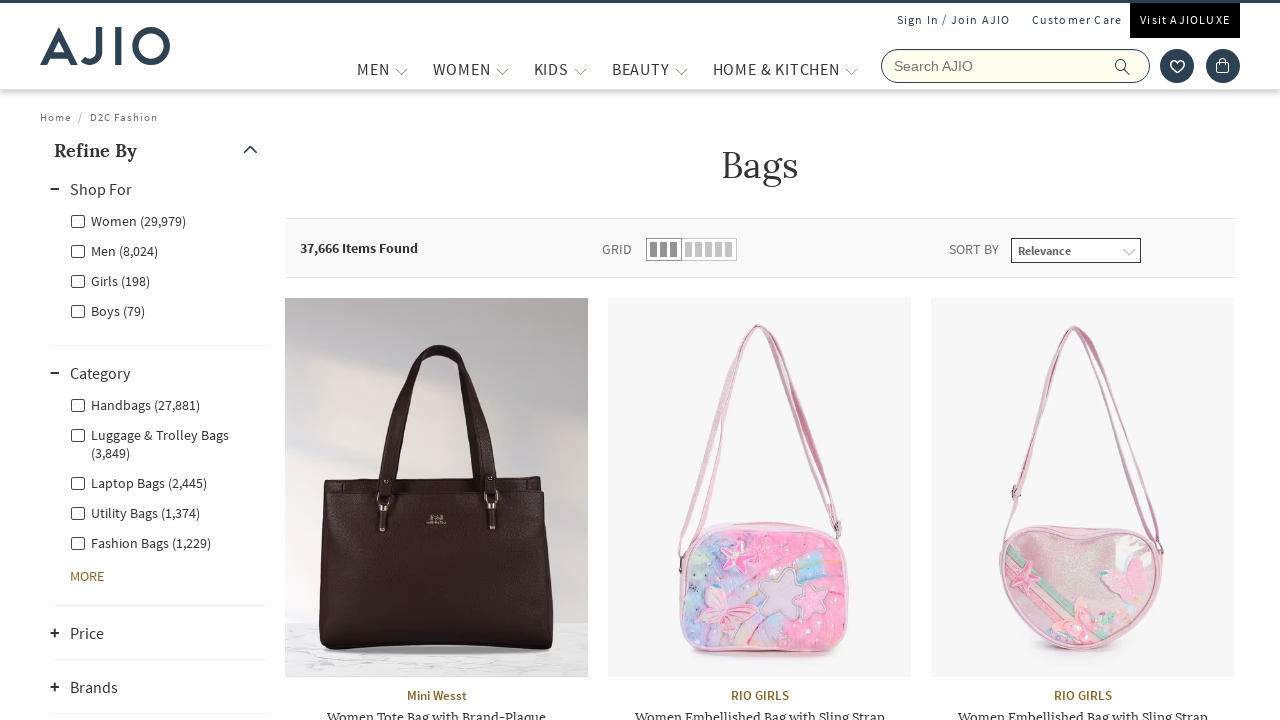

Clicked 'Men' gender filter at (114, 250) on label[for='Men']
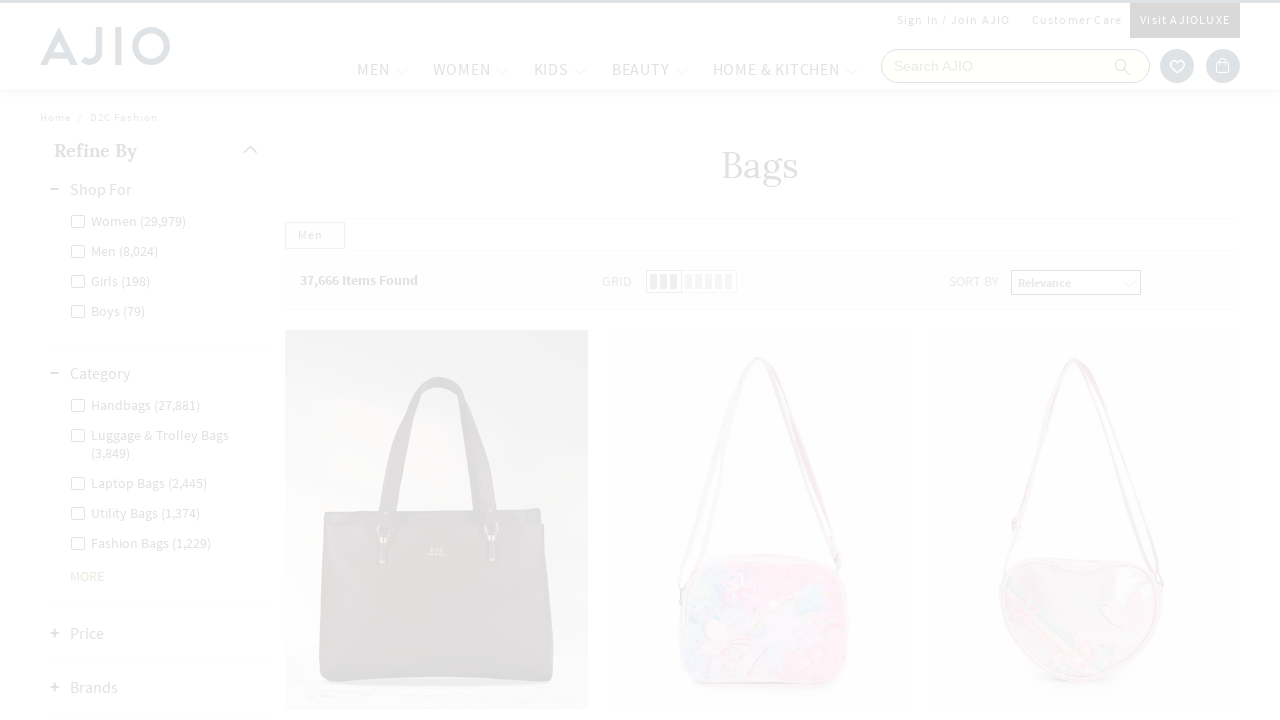

Waited for Men gender filter to apply
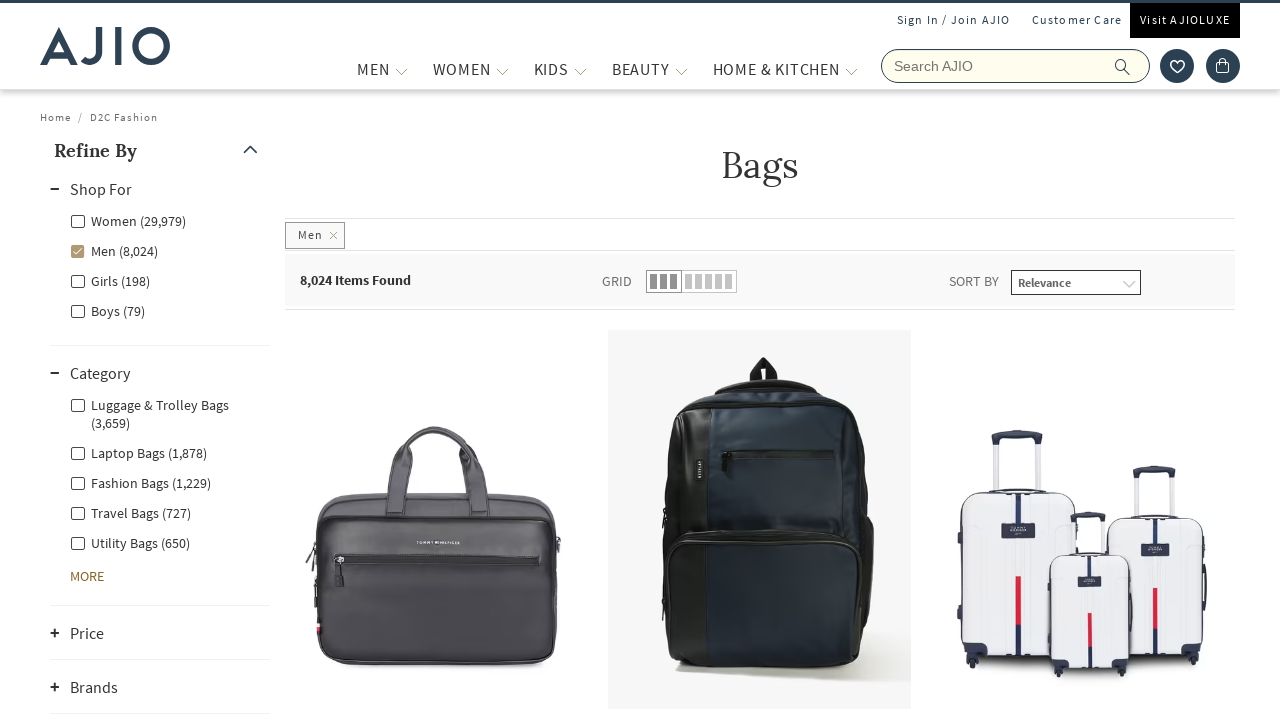

Clicked 'Men - Fashion Bags' category filter at (140, 482) on label[for='Men - Fashion Bags']
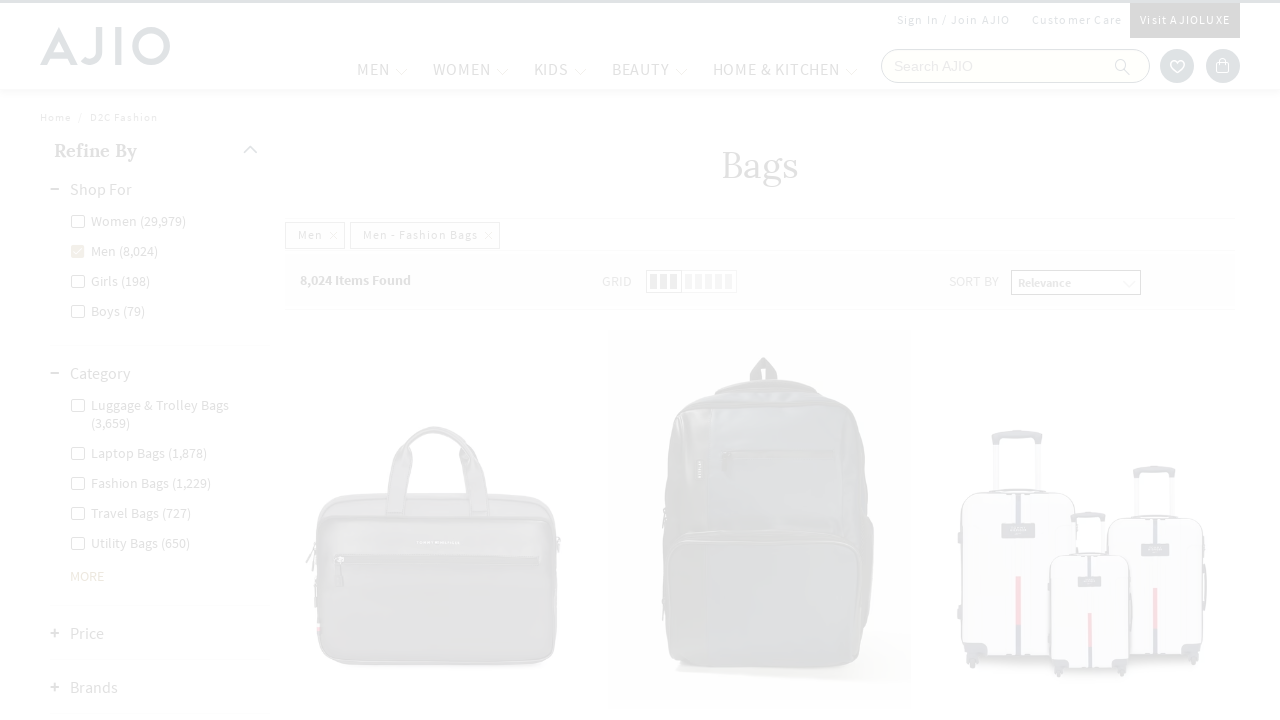

Filtered results loaded successfully
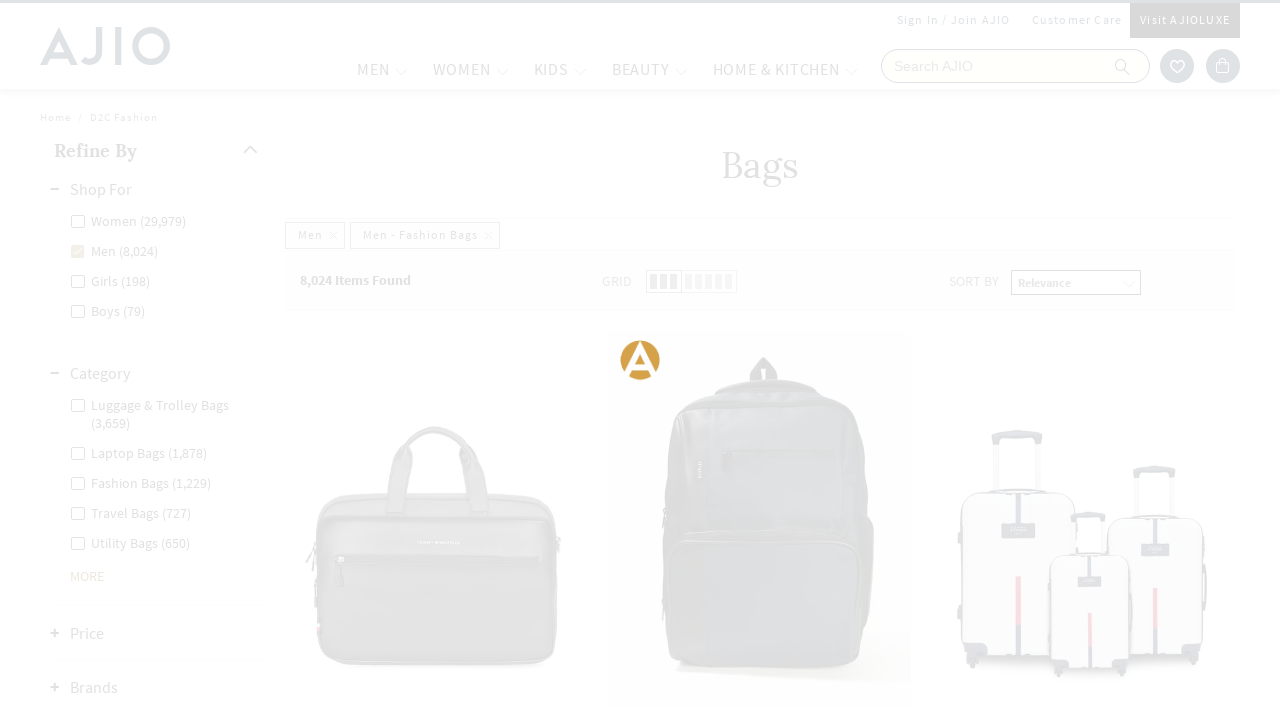

Product brand elements are visible
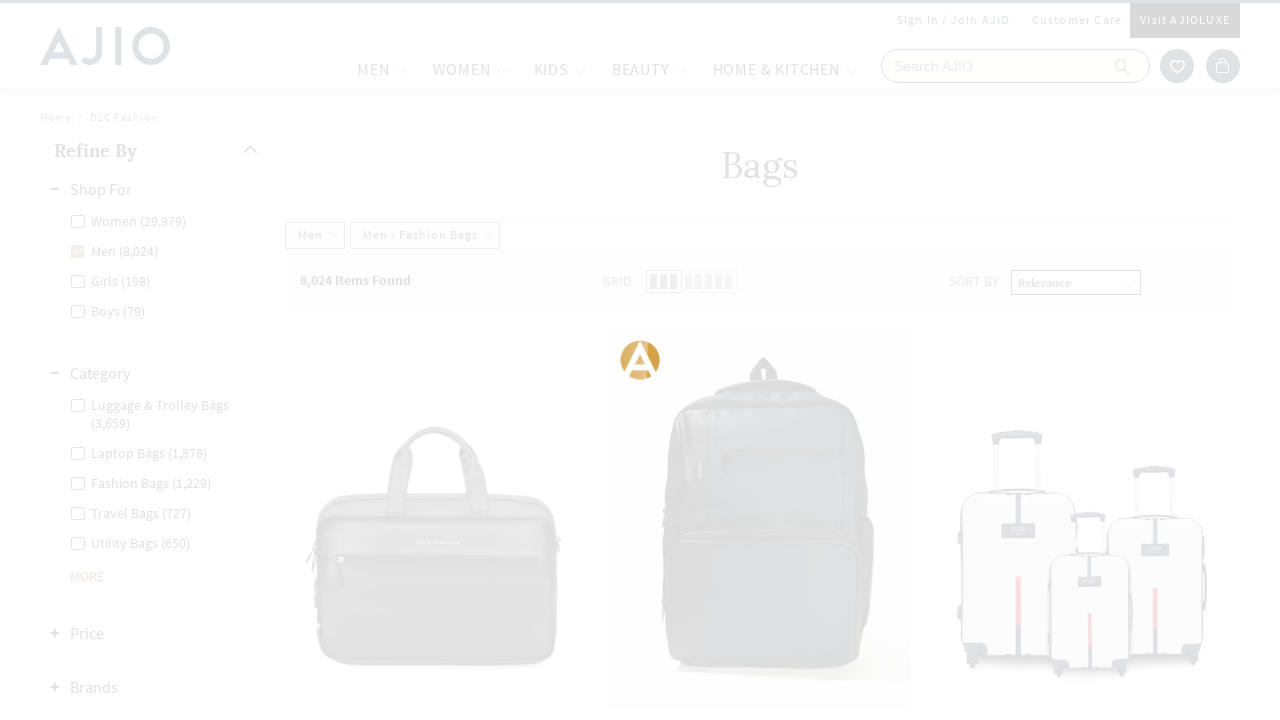

Product name elements are visible - filtered results verified
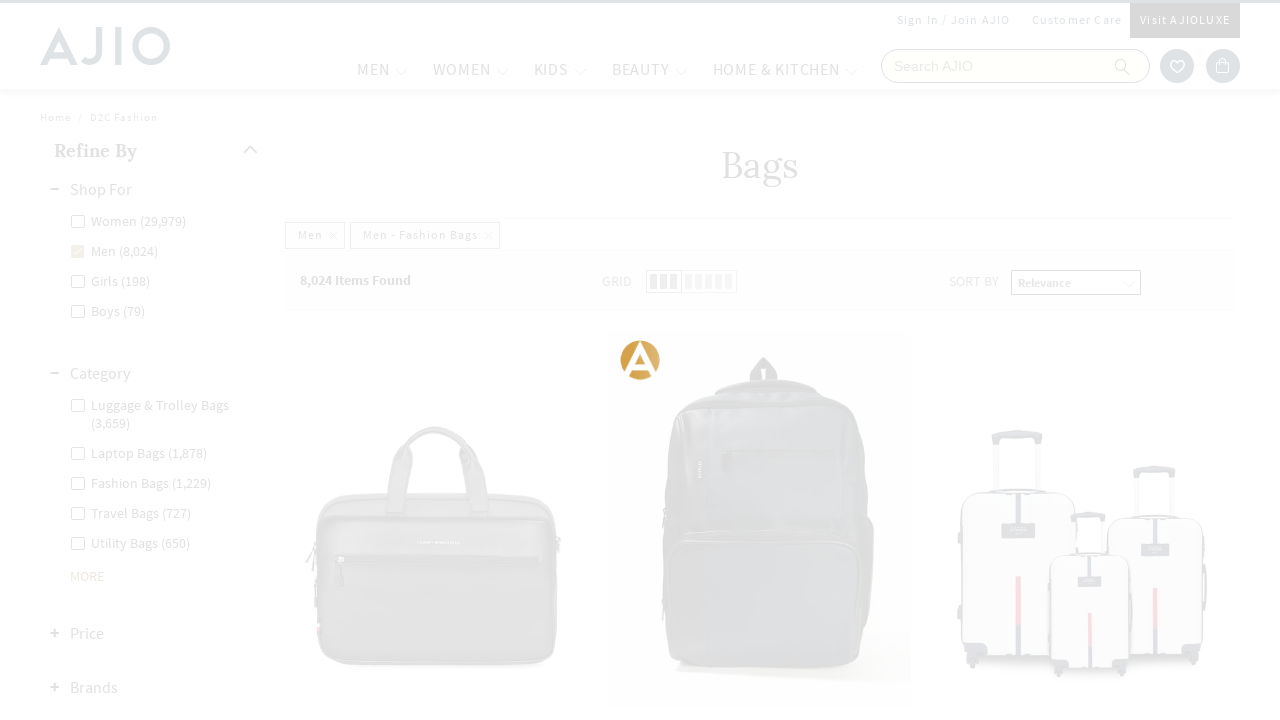

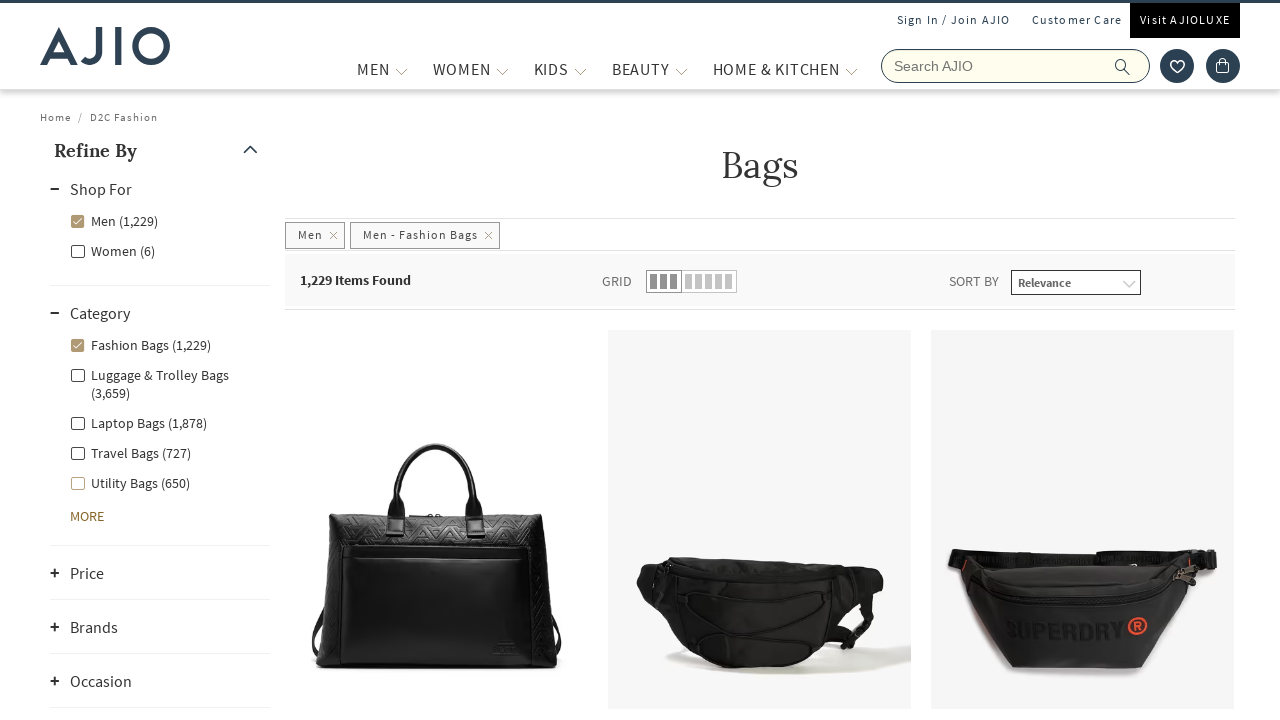